Tests iframe handling by switching to a single iframe and interacting with an input field inside it

Starting URL: https://demo.automationtesting.in/Frames.html

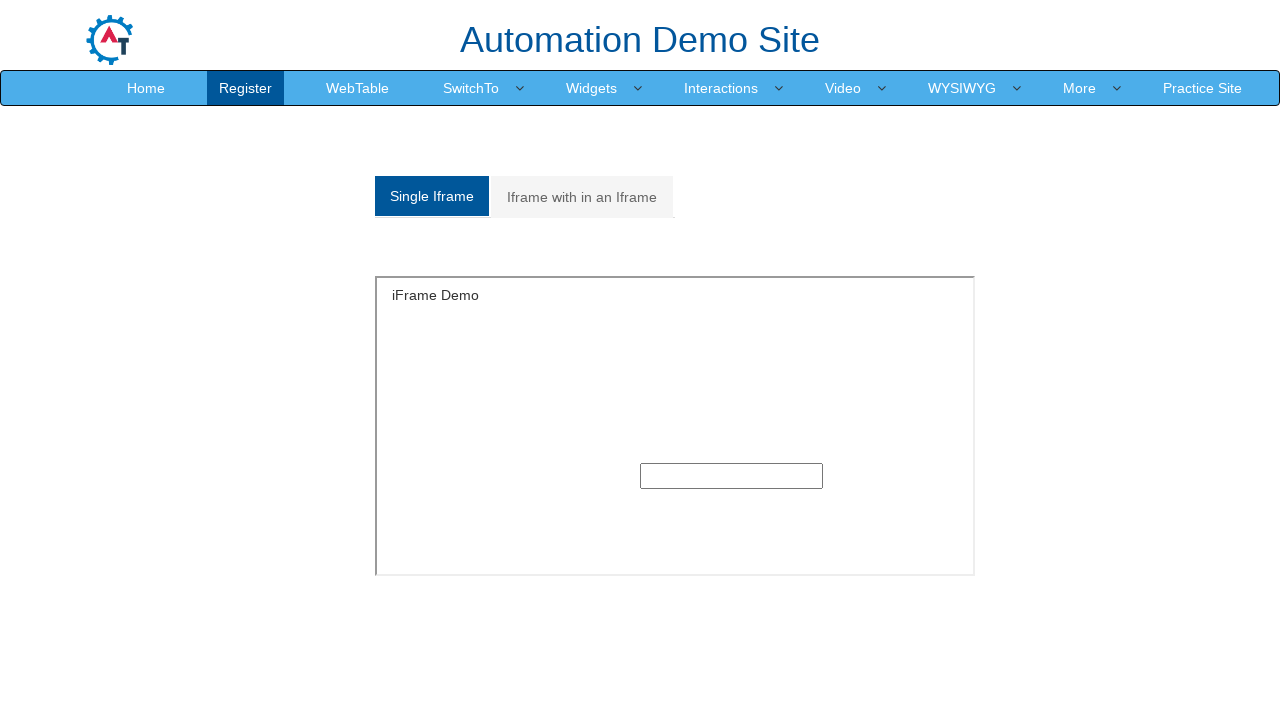

Found 9 iframe(s) on the page
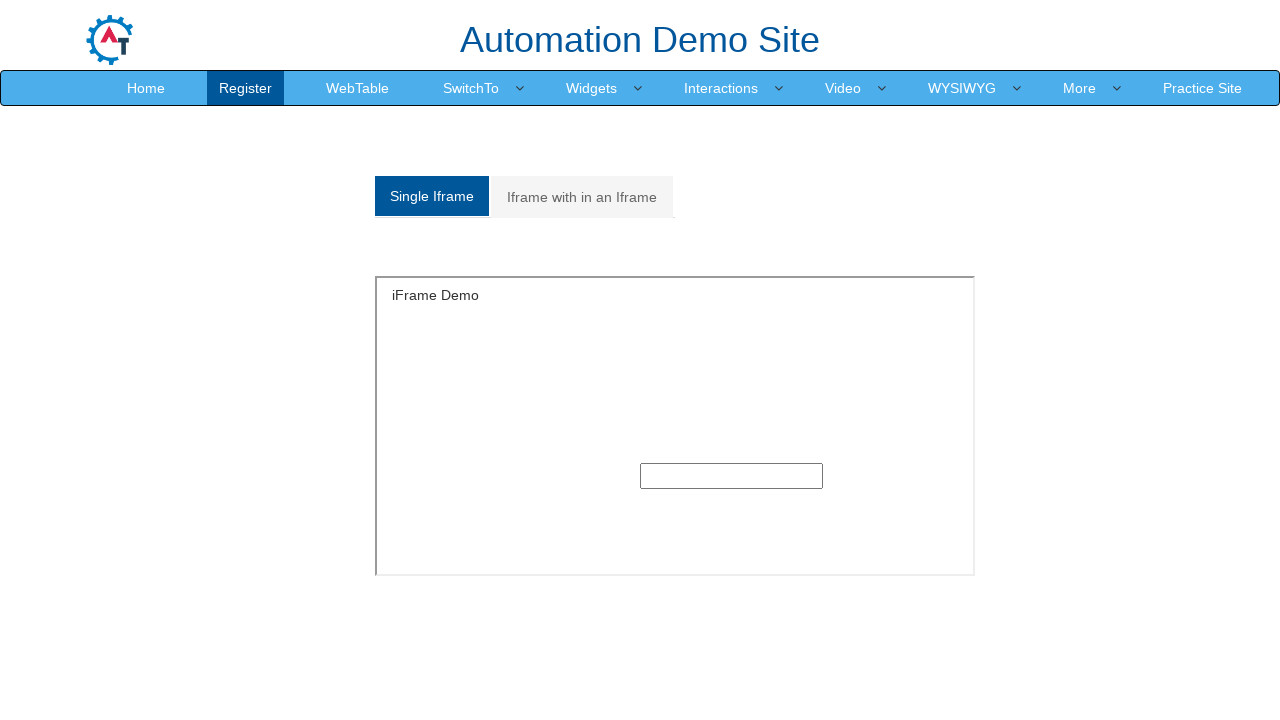

Switched to iframe with name 'SingleFrame'
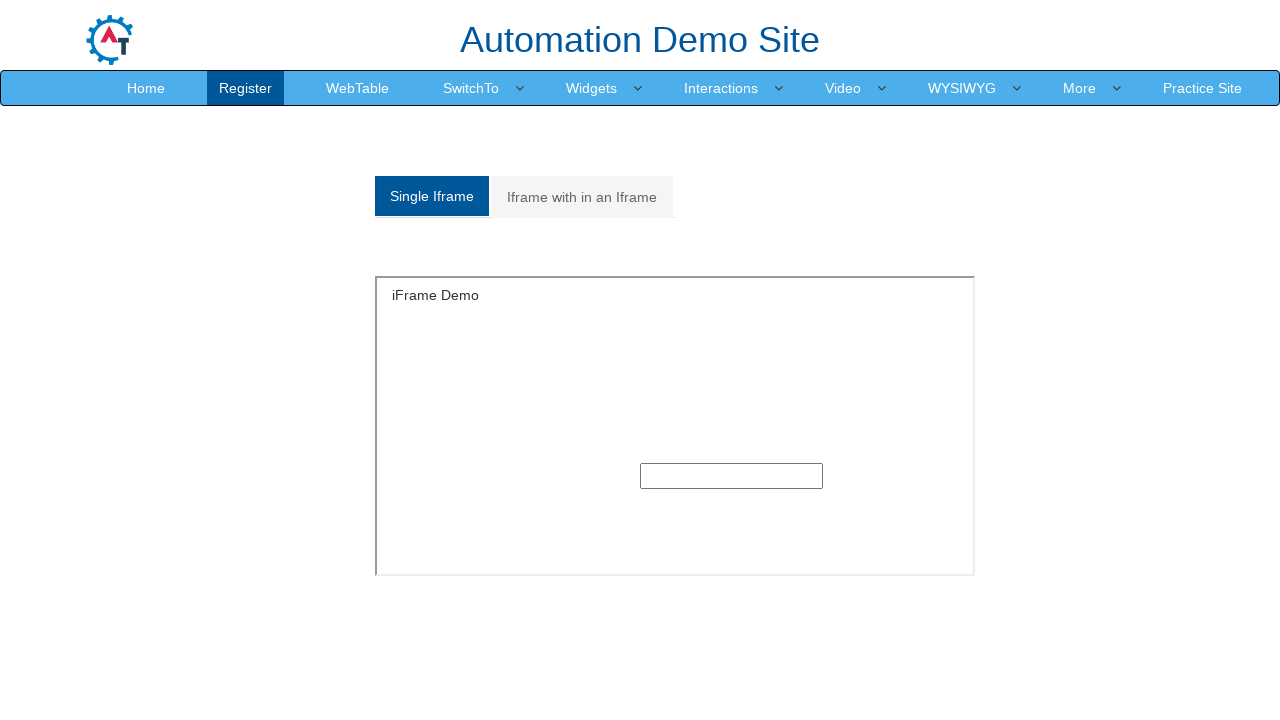

Filled text input field inside iframe with 'rucha' on input[type='text']
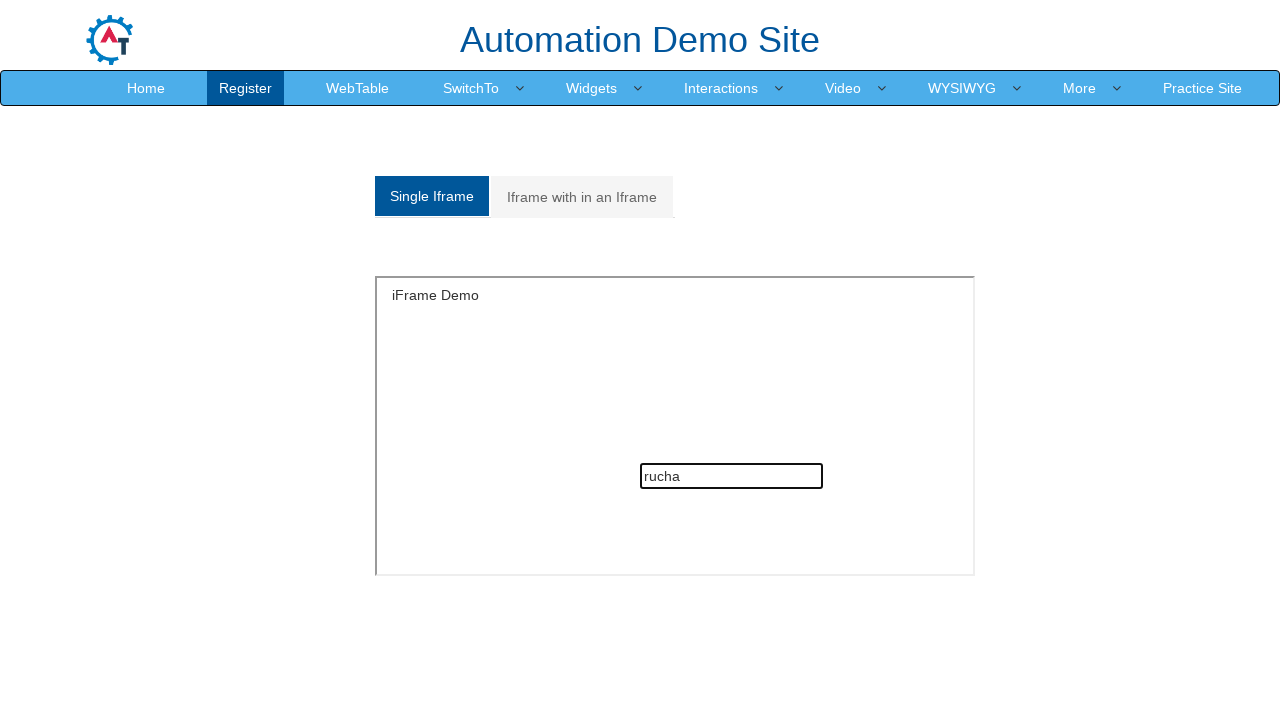

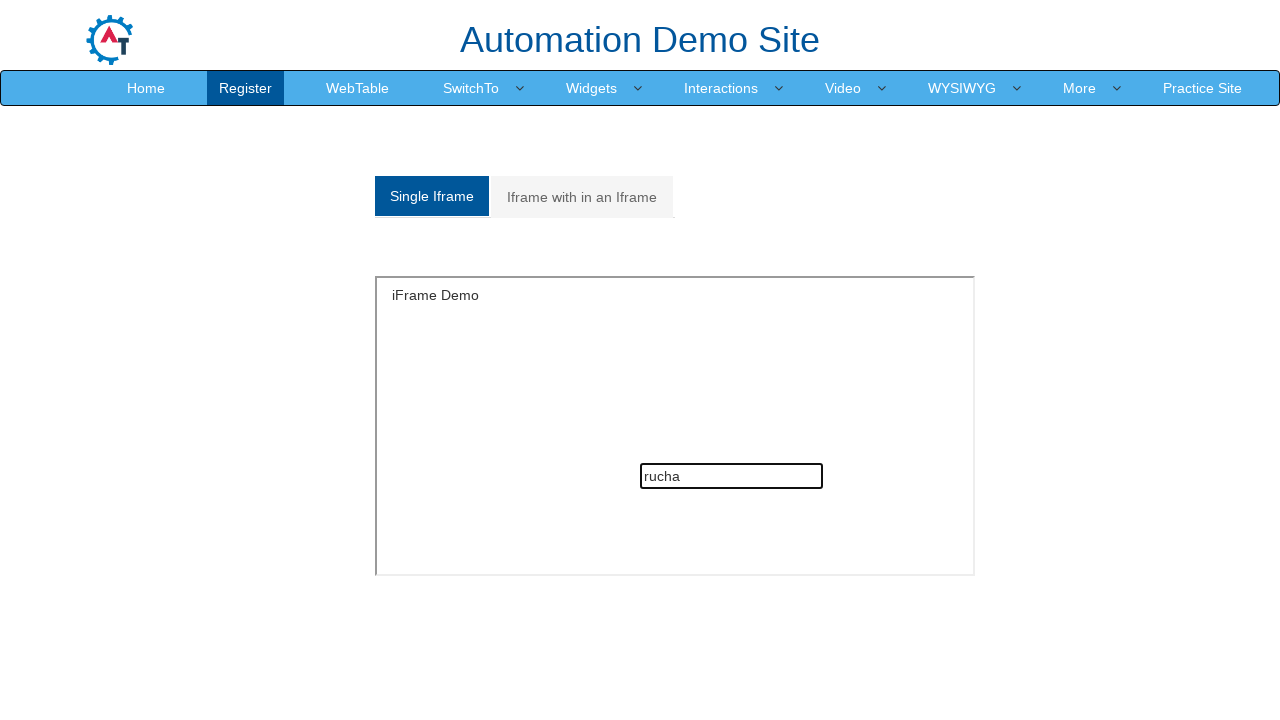